Tests opening a new browser window by clicking the "New Window" button and switching to verify the window opened

Starting URL: https://demoqa.com/browser-windows

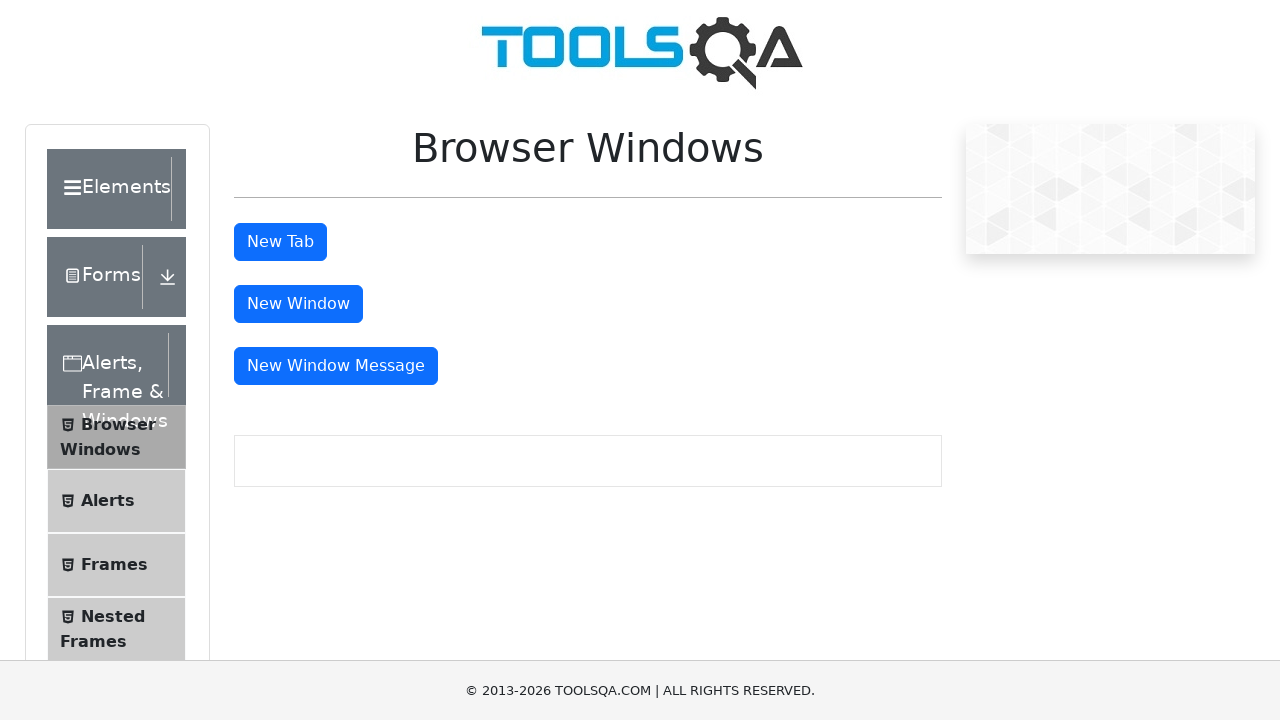

Clicked 'New Window' button to open new browser window at (298, 304) on #windowButton
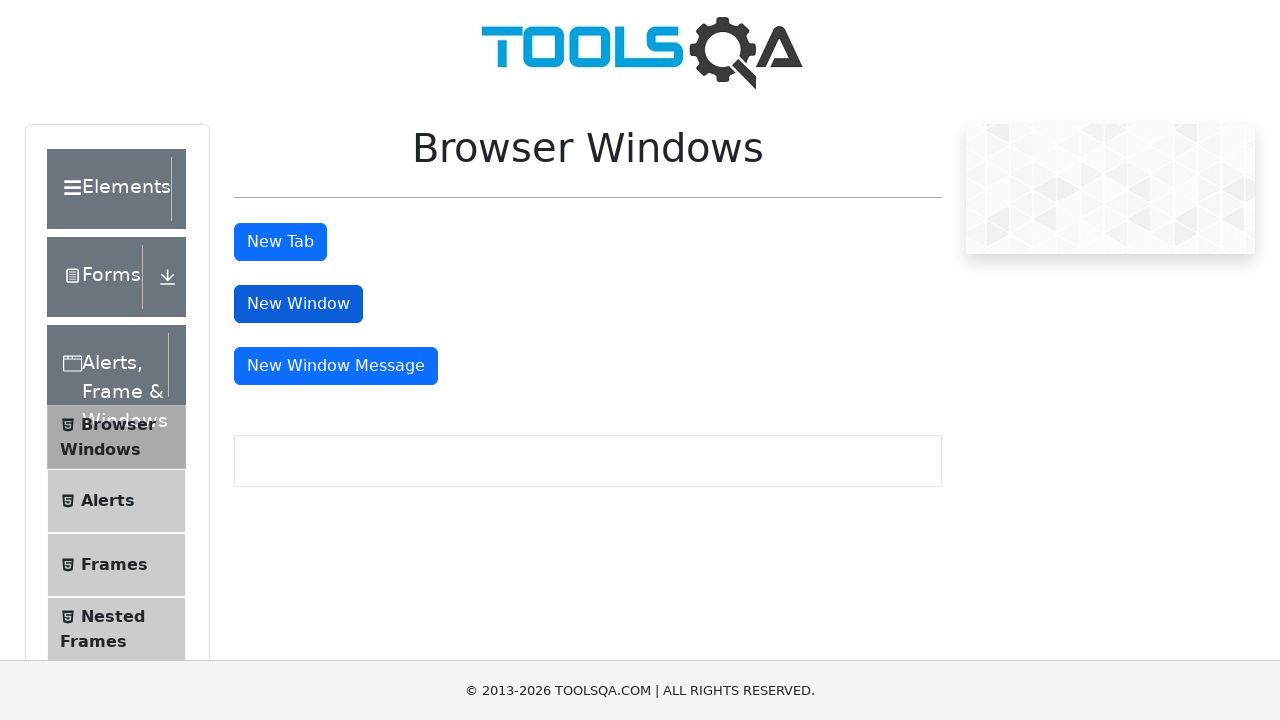

New window/page object obtained
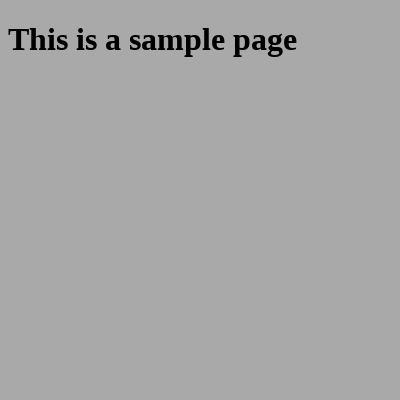

New window finished loading
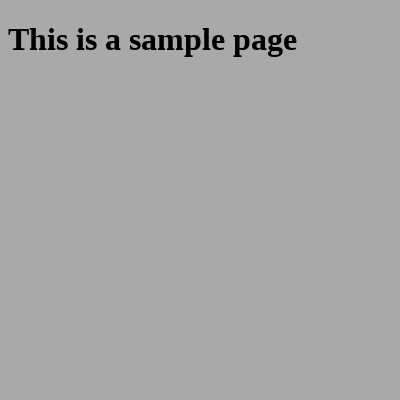

Verified new window opened with title: 
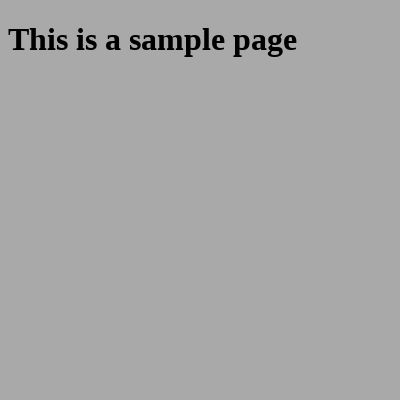

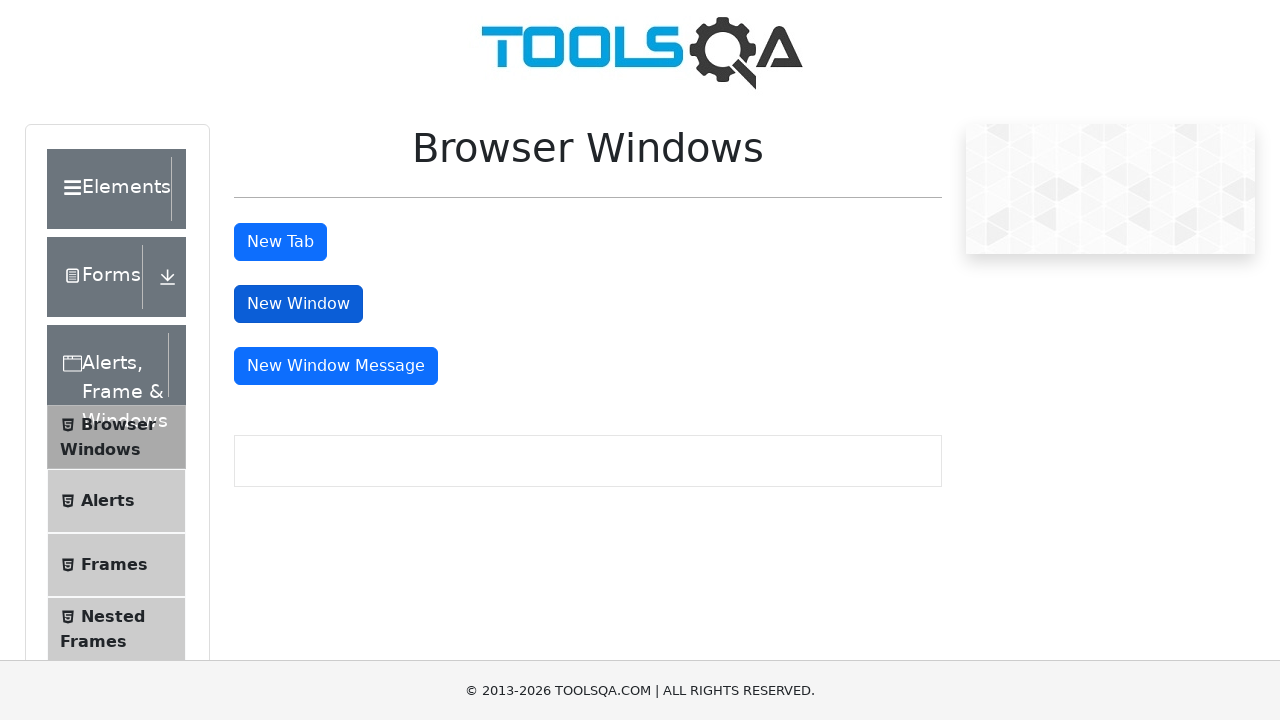